Navigates to the Mumbai Indians cricket team website and verifies the page loads

Starting URL: https://www.mumbaiindians.com/

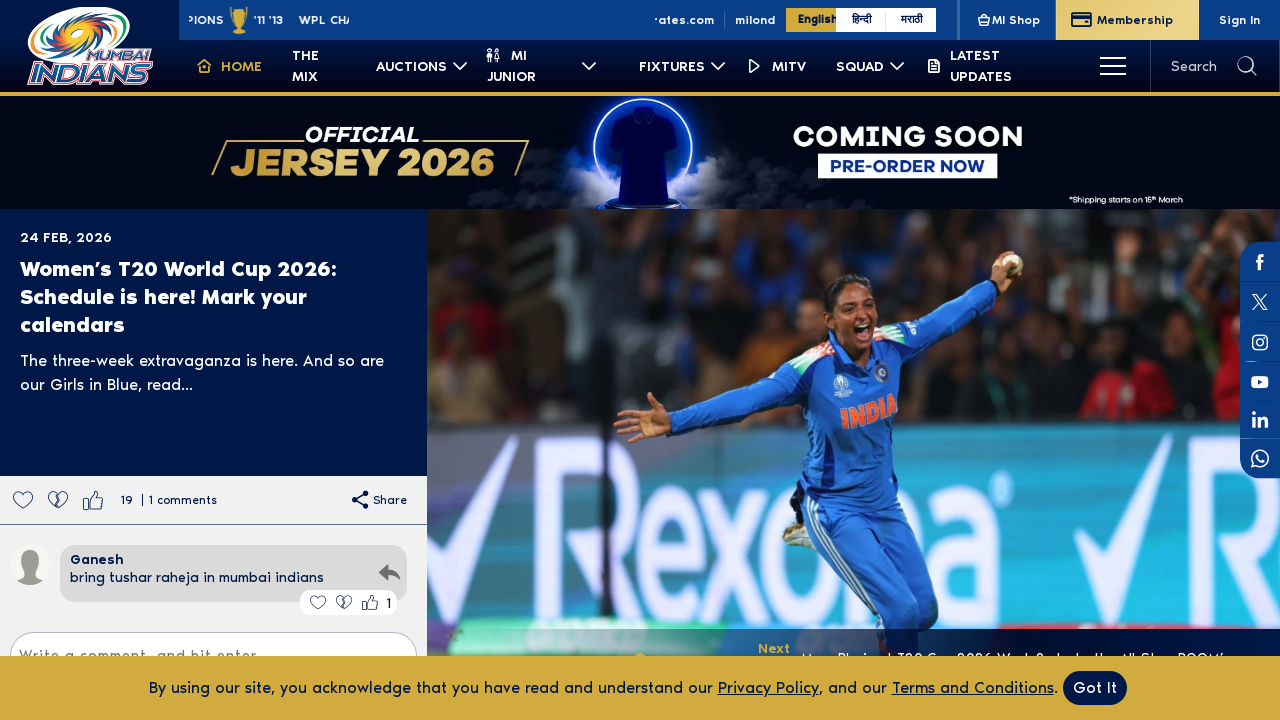

Waited for page DOM to fully load
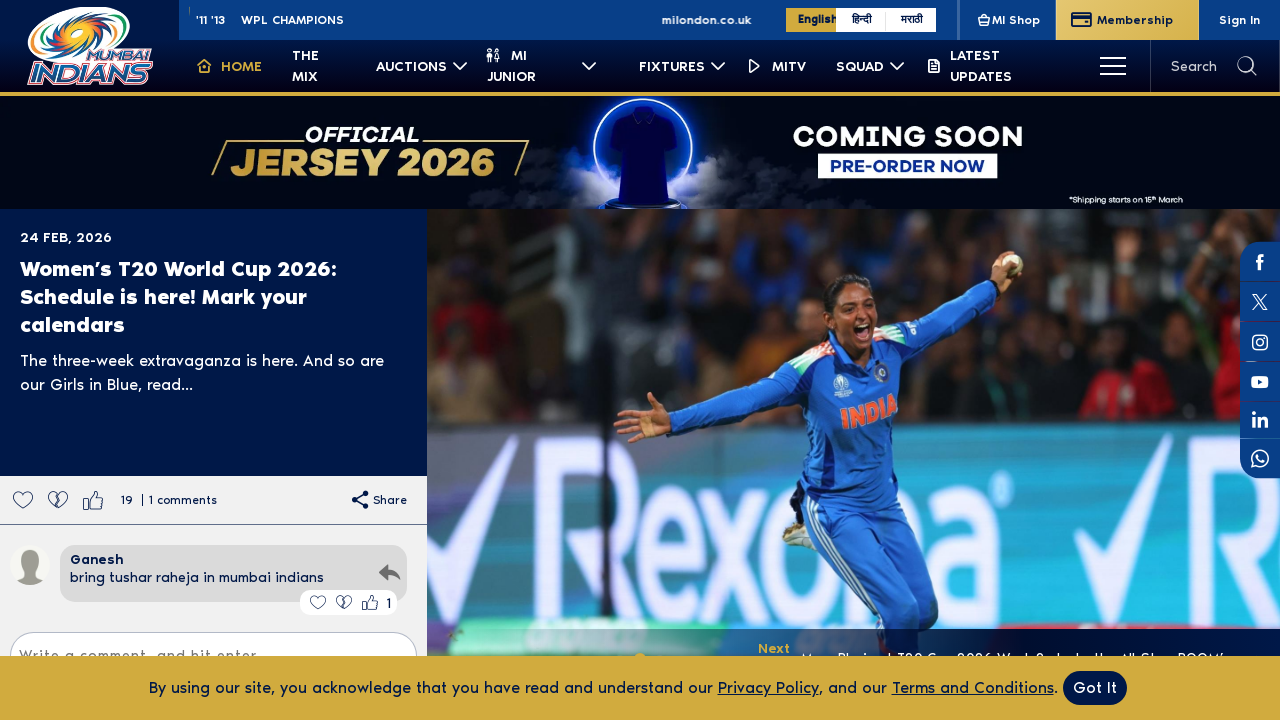

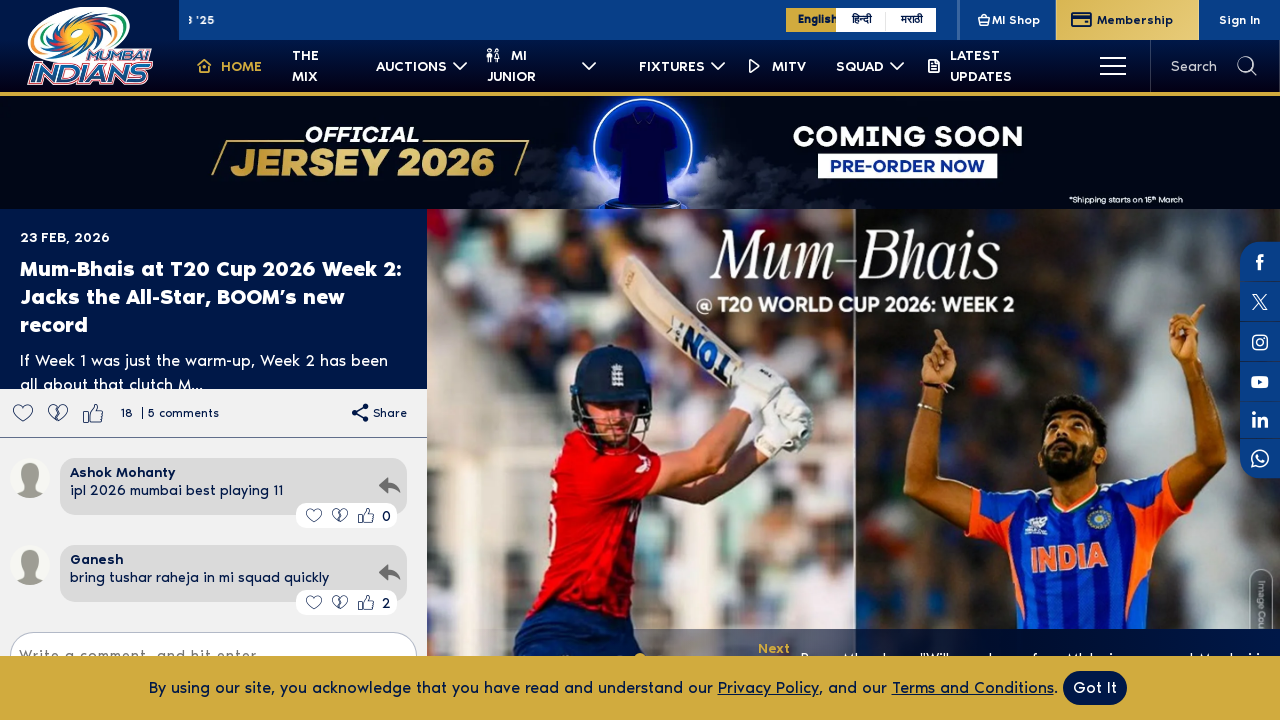